Tests that the counter displays the correct number of todo items as items are added

Starting URL: https://demo.playwright.dev/todomvc

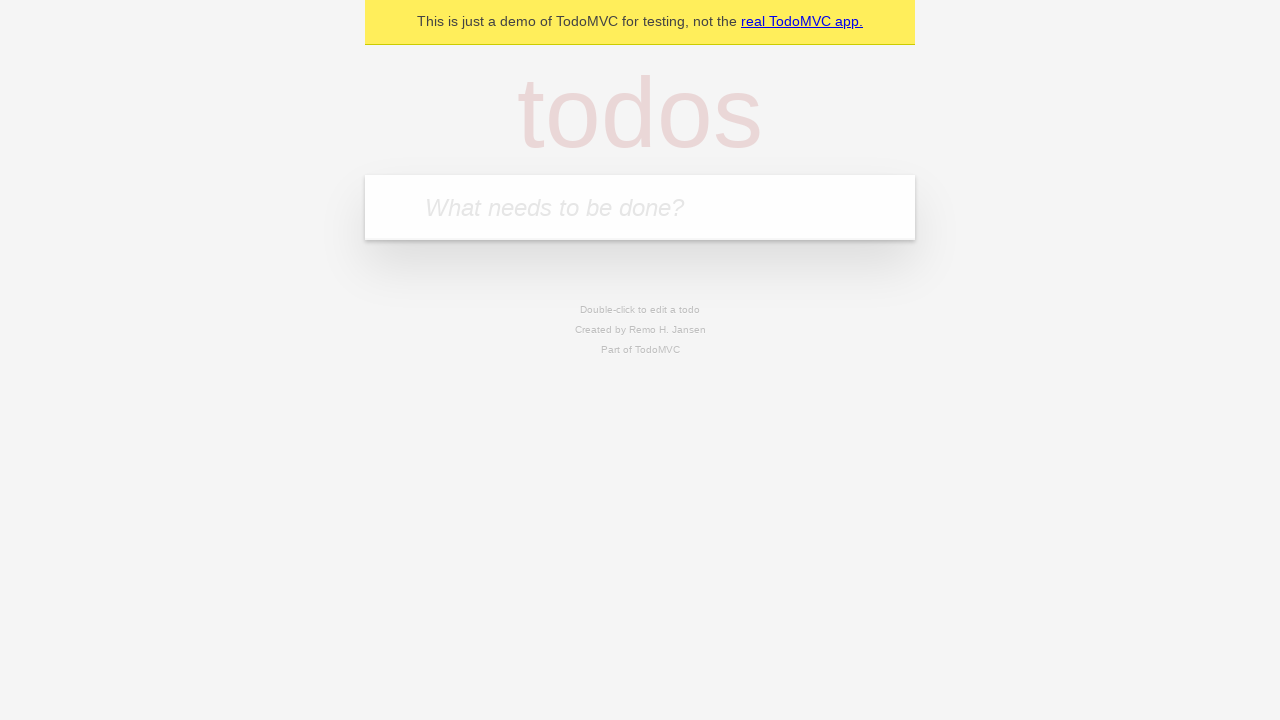

Navigated to TodoMVC demo application
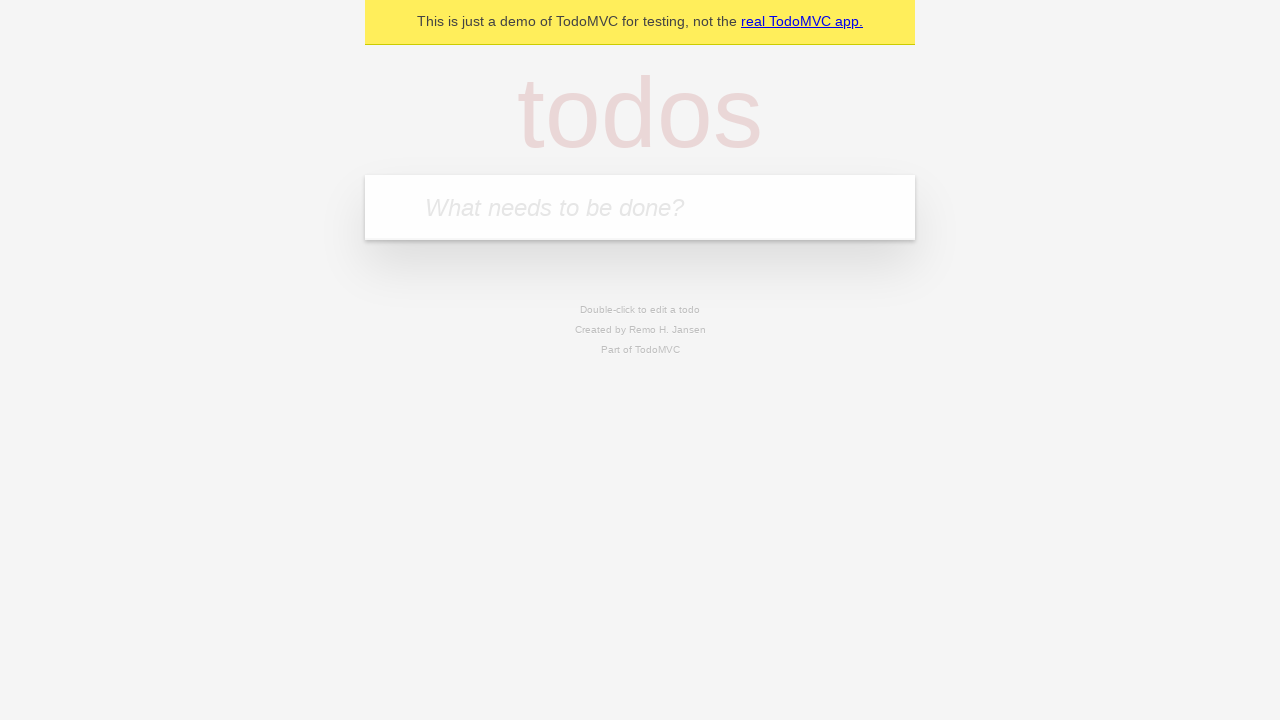

Filled todo input with 'buy some cheese' on internal:attr=[placeholder="What needs to be done?"i]
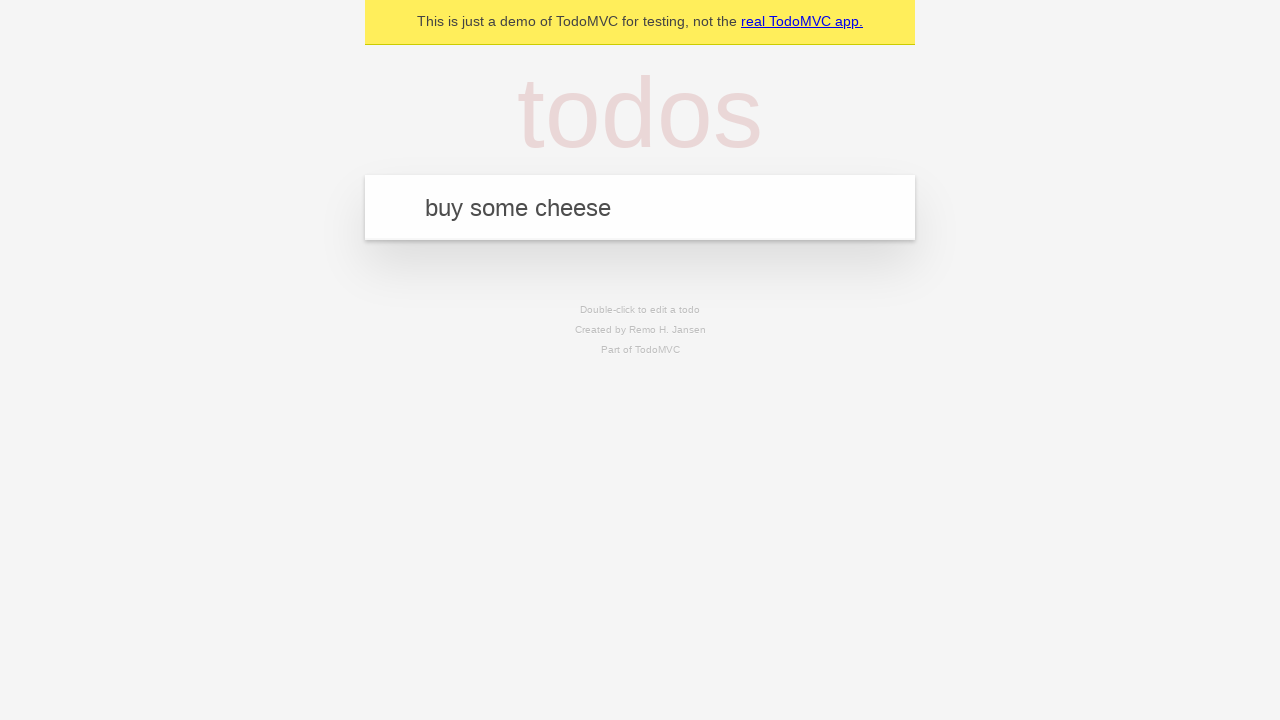

Pressed Enter to add first todo item on internal:attr=[placeholder="What needs to be done?"i]
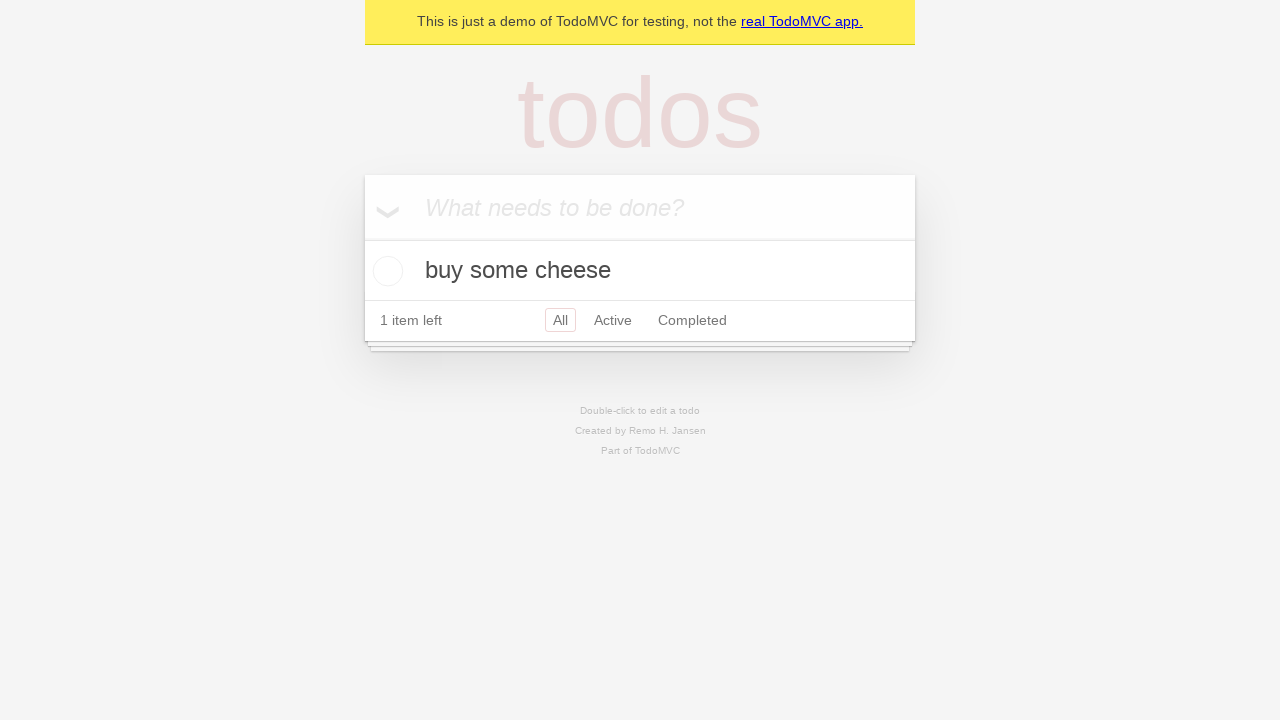

Waited for todo counter to appear showing 1 item
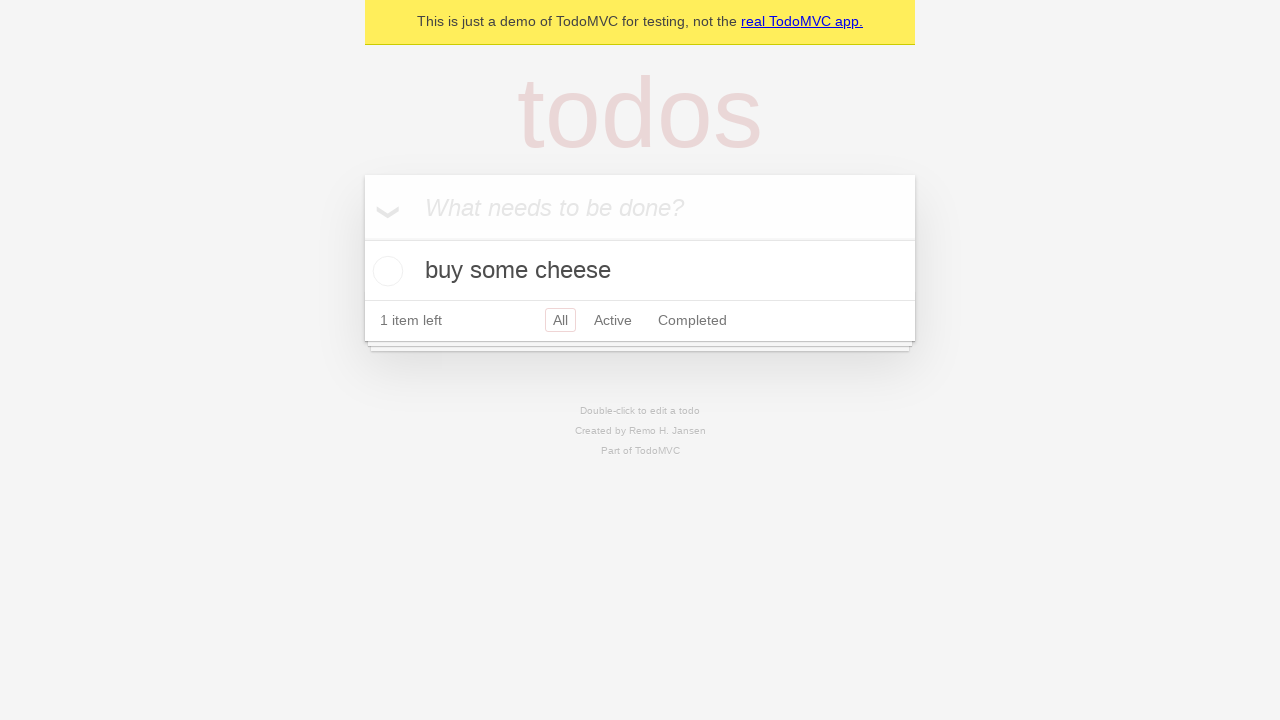

Filled todo input with 'feed the cat' on internal:attr=[placeholder="What needs to be done?"i]
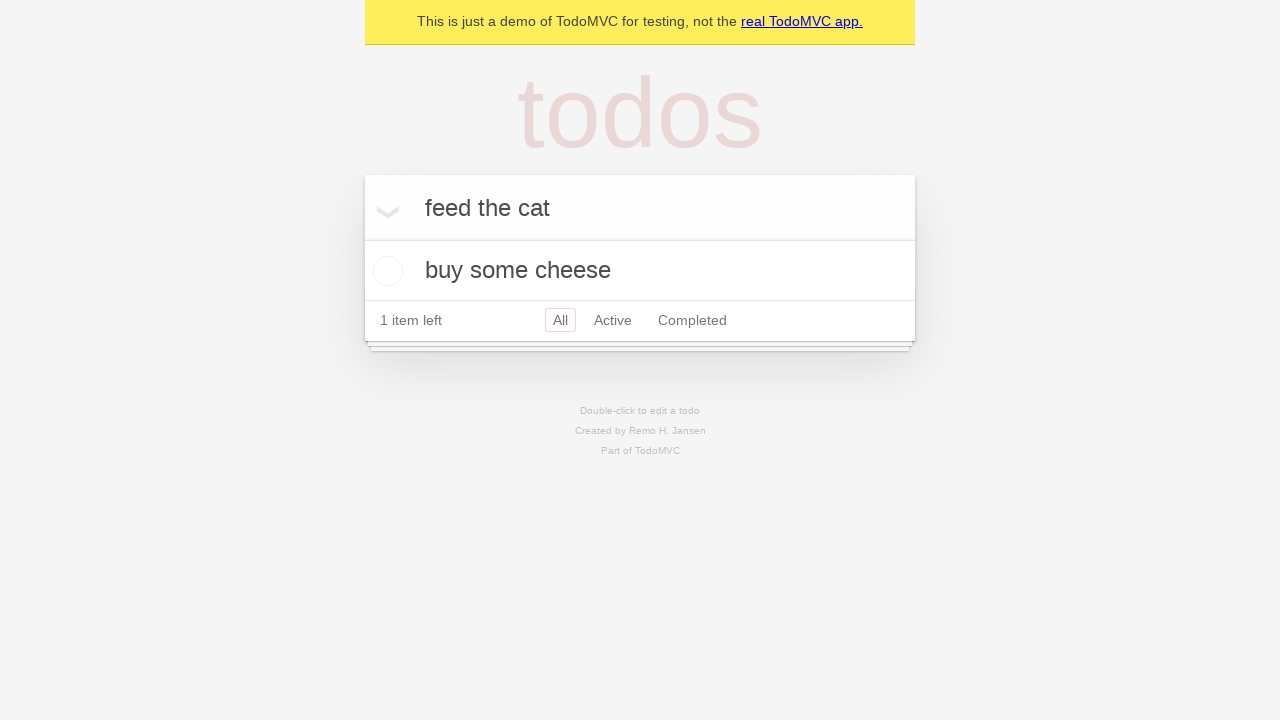

Pressed Enter to add second todo item on internal:attr=[placeholder="What needs to be done?"i]
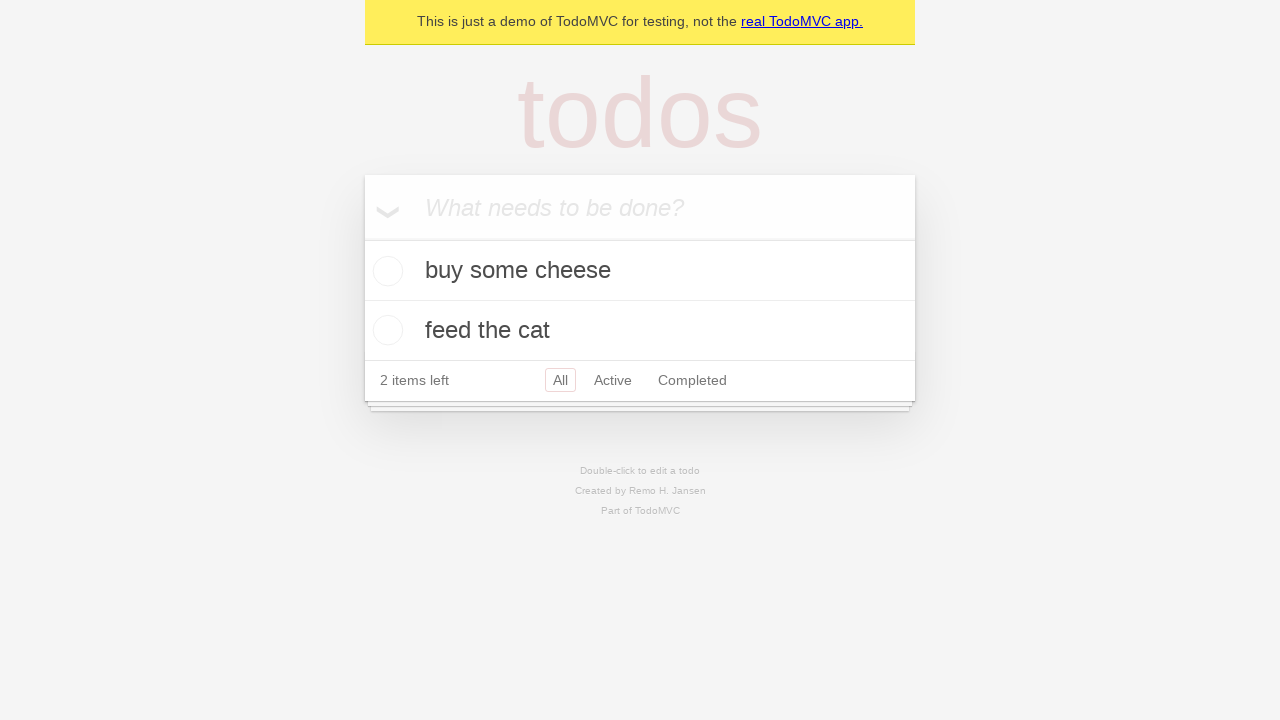

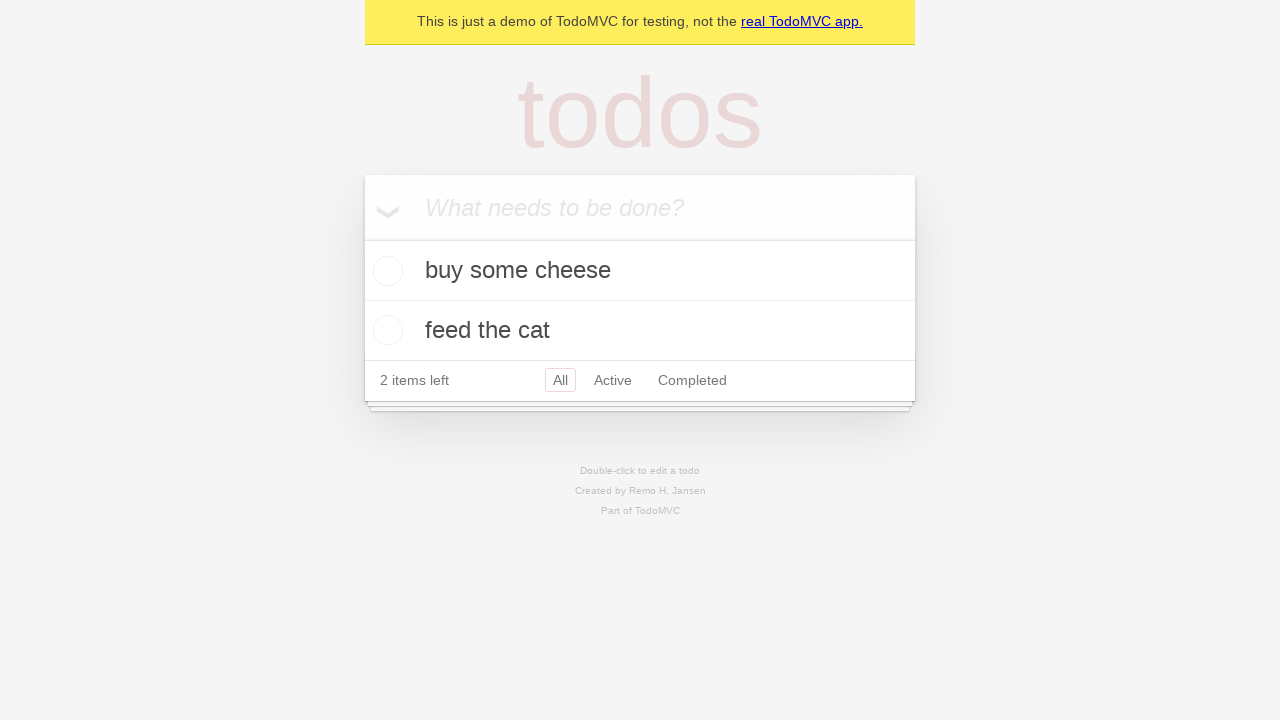